Tests calculator subtraction operation by entering 3 and 1, selecting subtract operation, and verifying the result is 2

Starting URL: https://testsheepnz.github.io/BasicCalculator

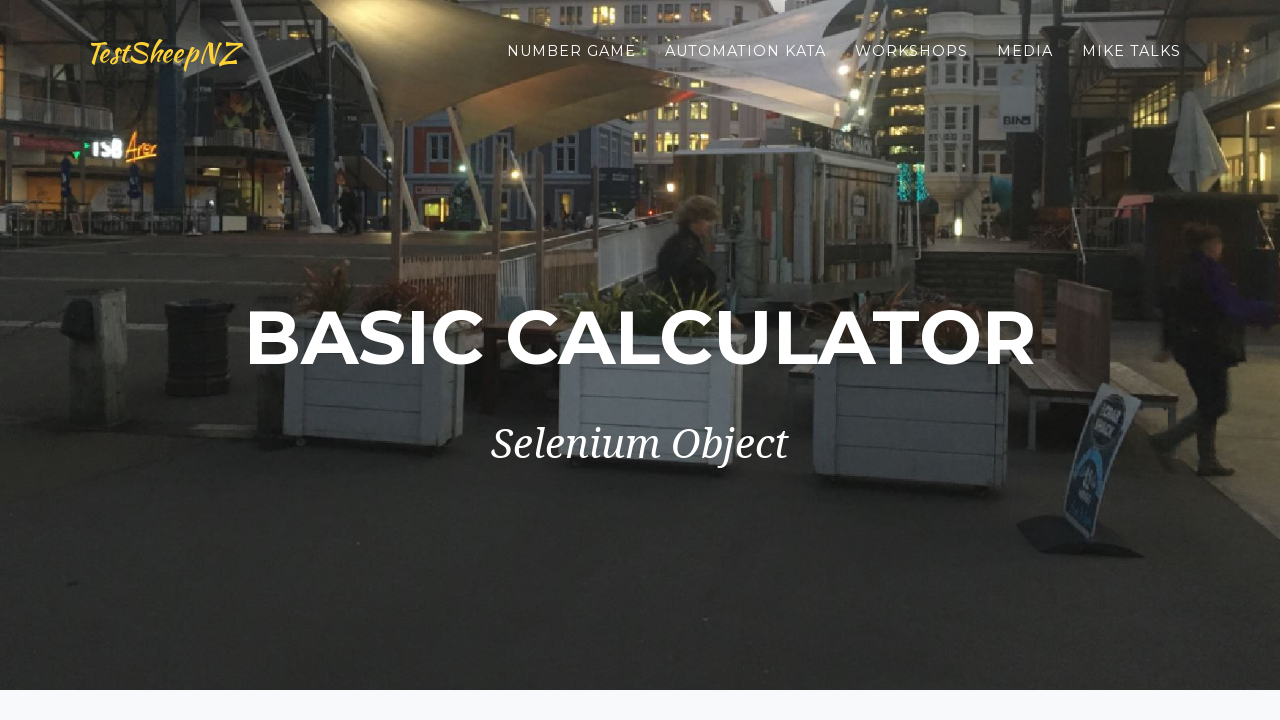

Selected calculator version 2 on #selectBuild
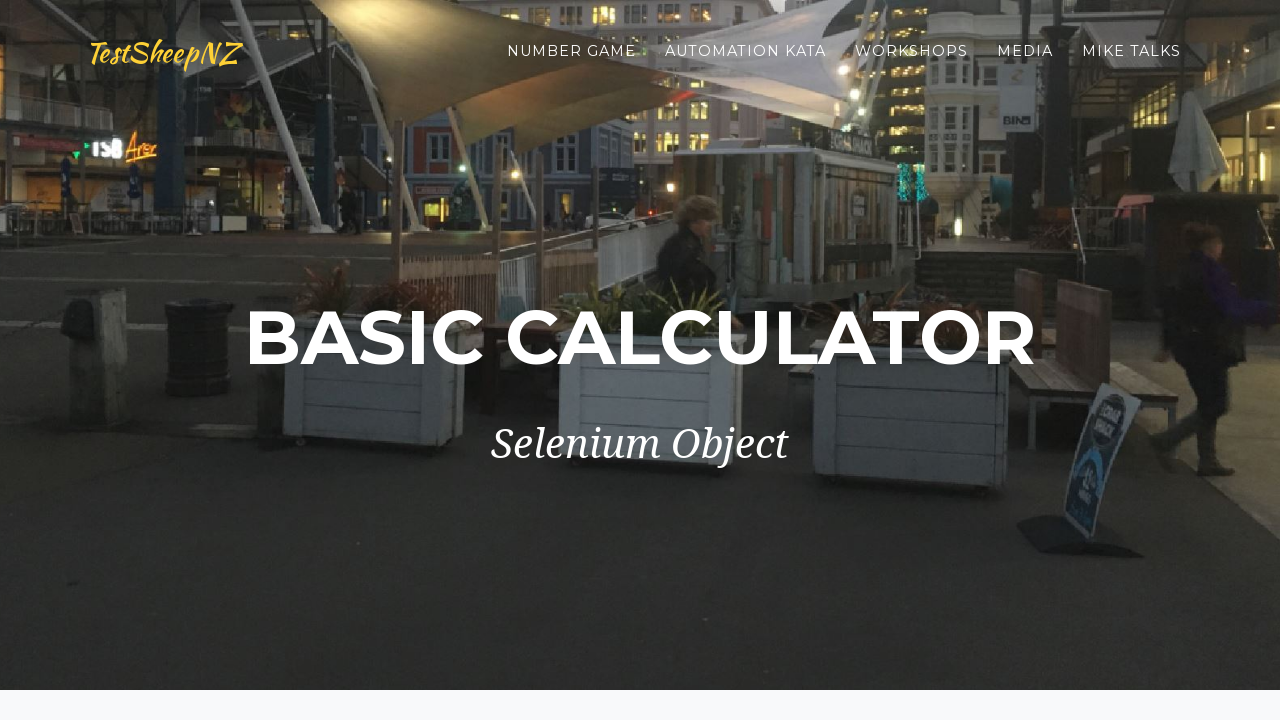

Clicked first number field at (474, 361) on #number1Field
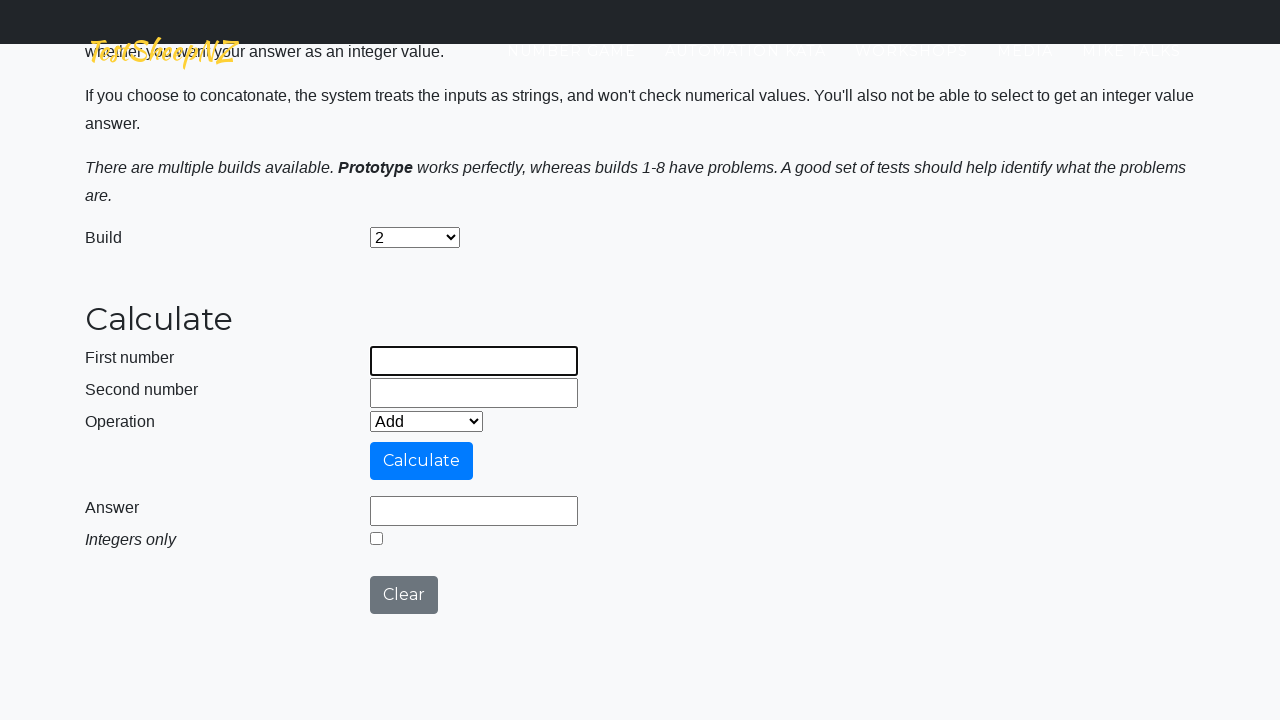

Entered 3 in first number field on #number1Field
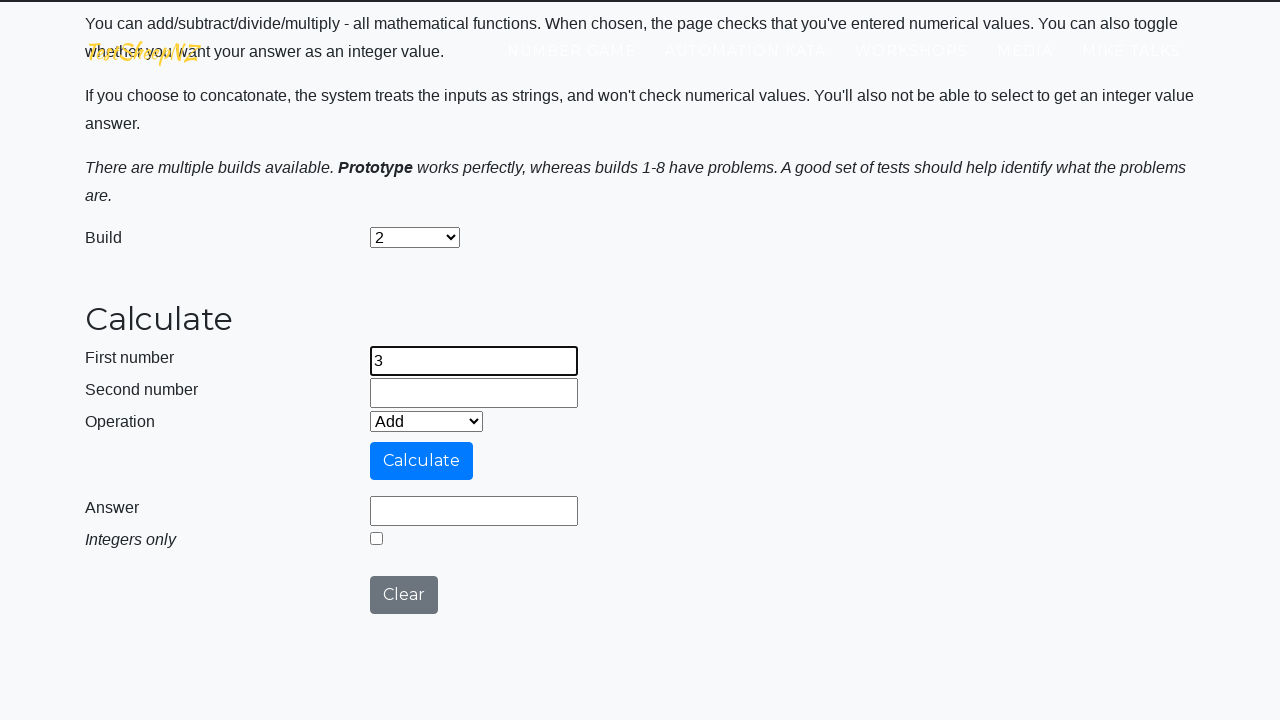

Clicked second number field at (474, 393) on #number2Field
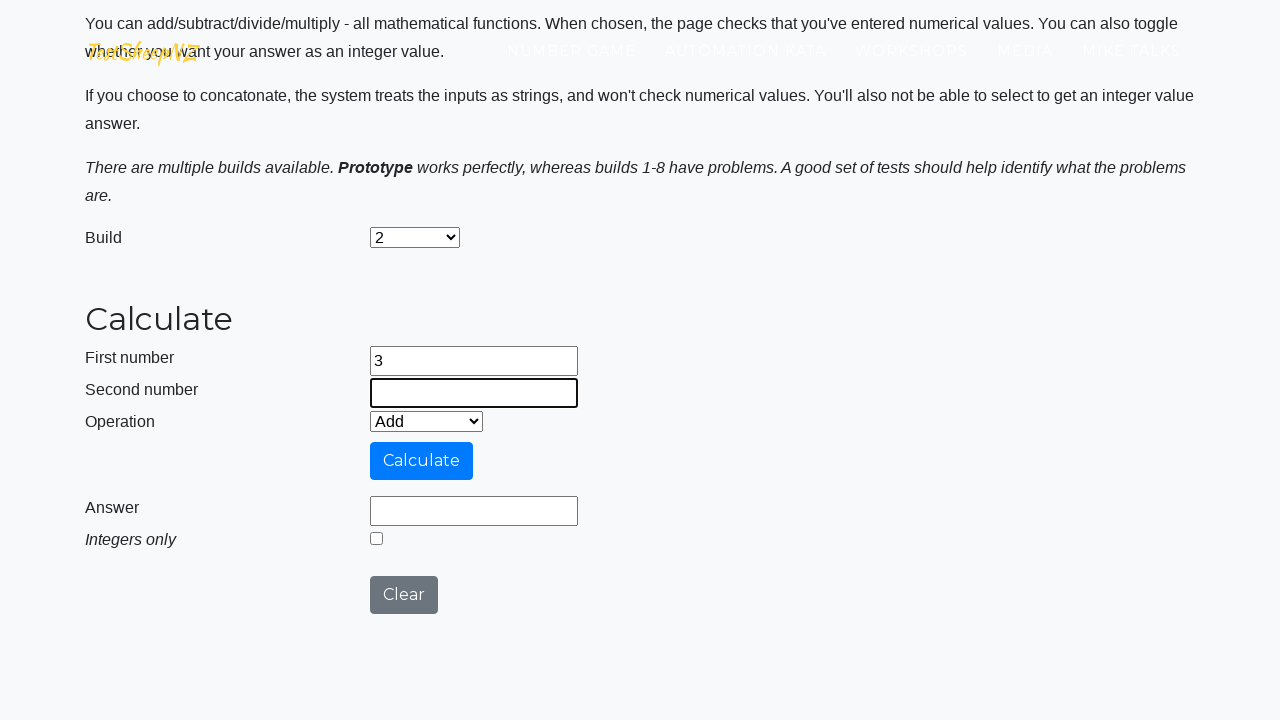

Entered 1 in second number field on #number2Field
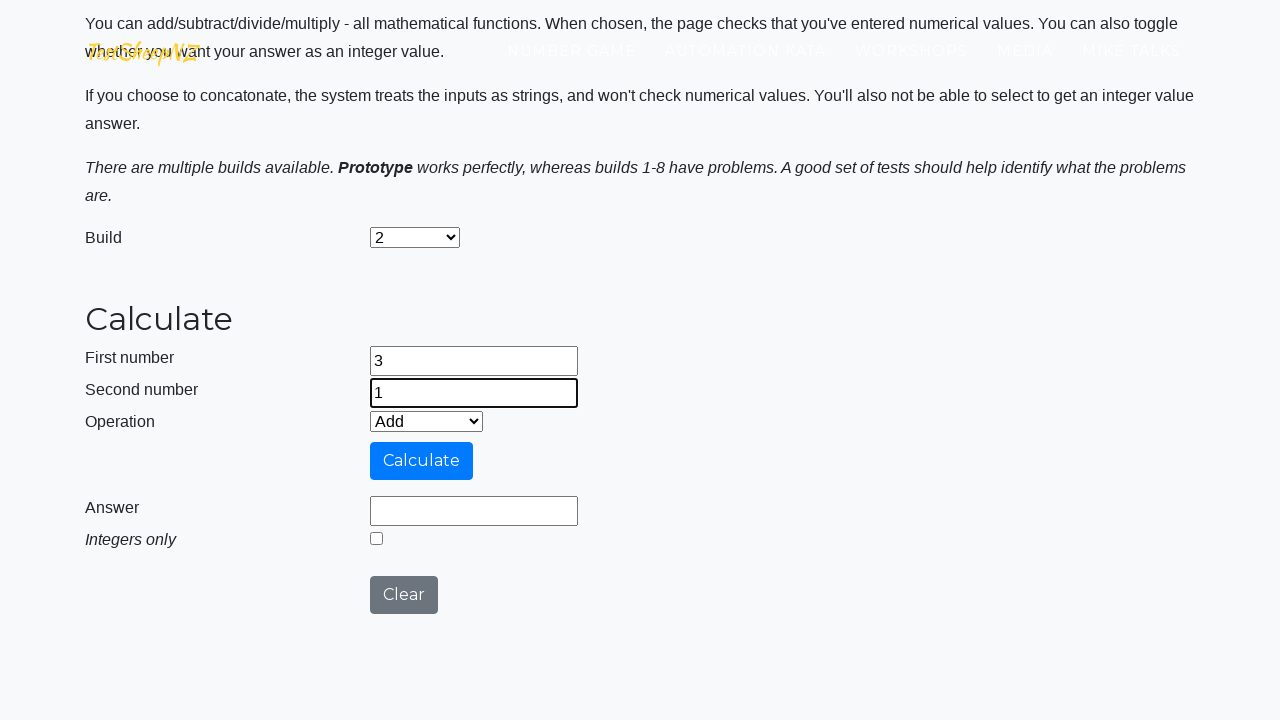

Selected subtract operation on select[name='selectOperation']
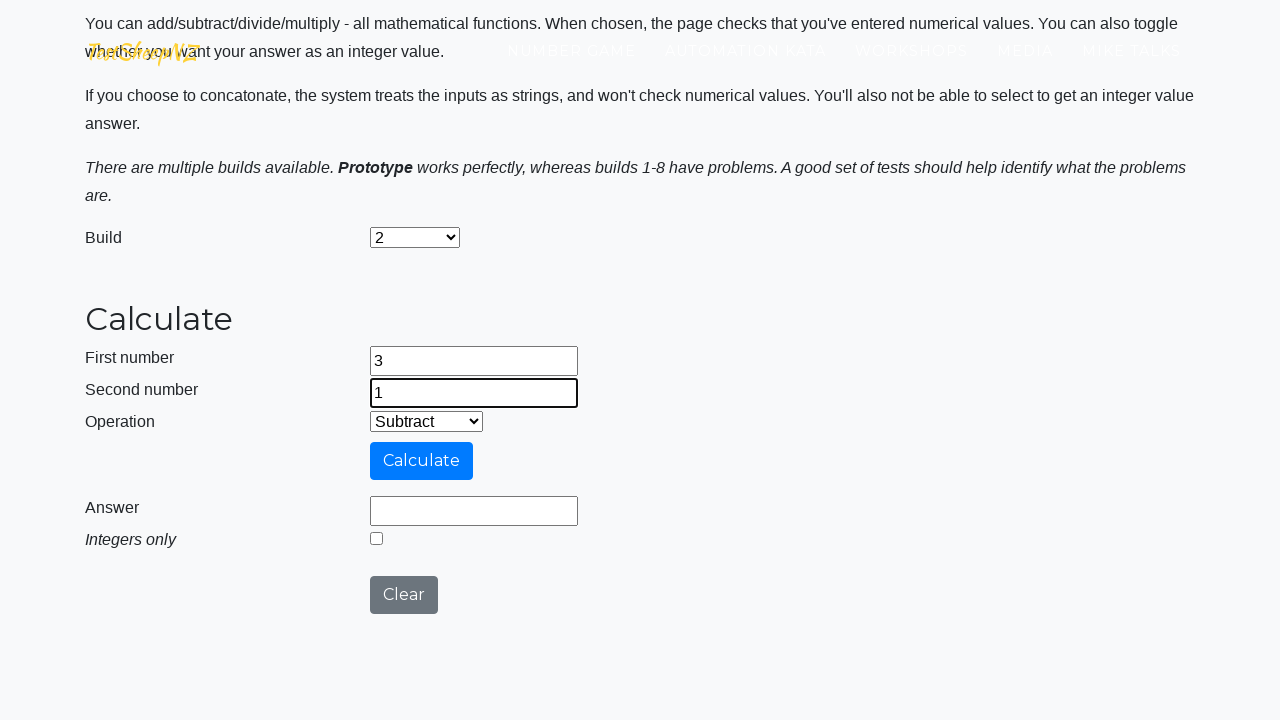

Clicked calculate button at (422, 461) on #calculateButton
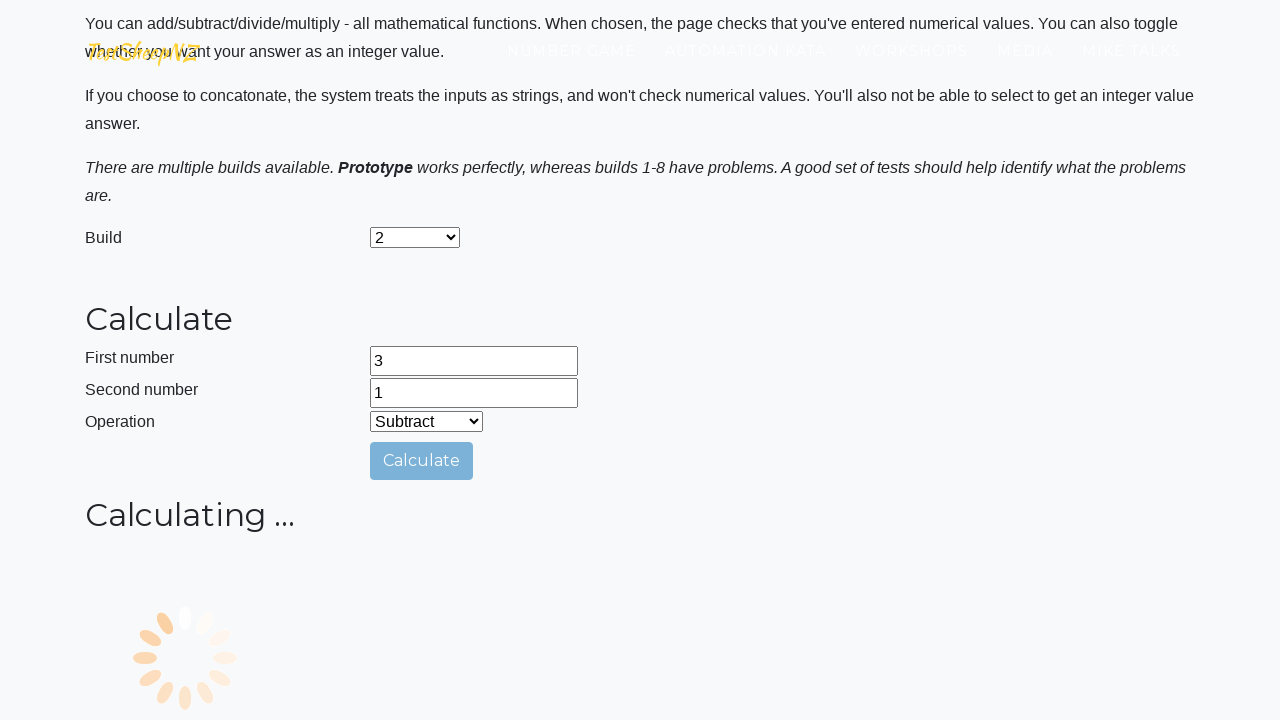

Result field loaded and displayed
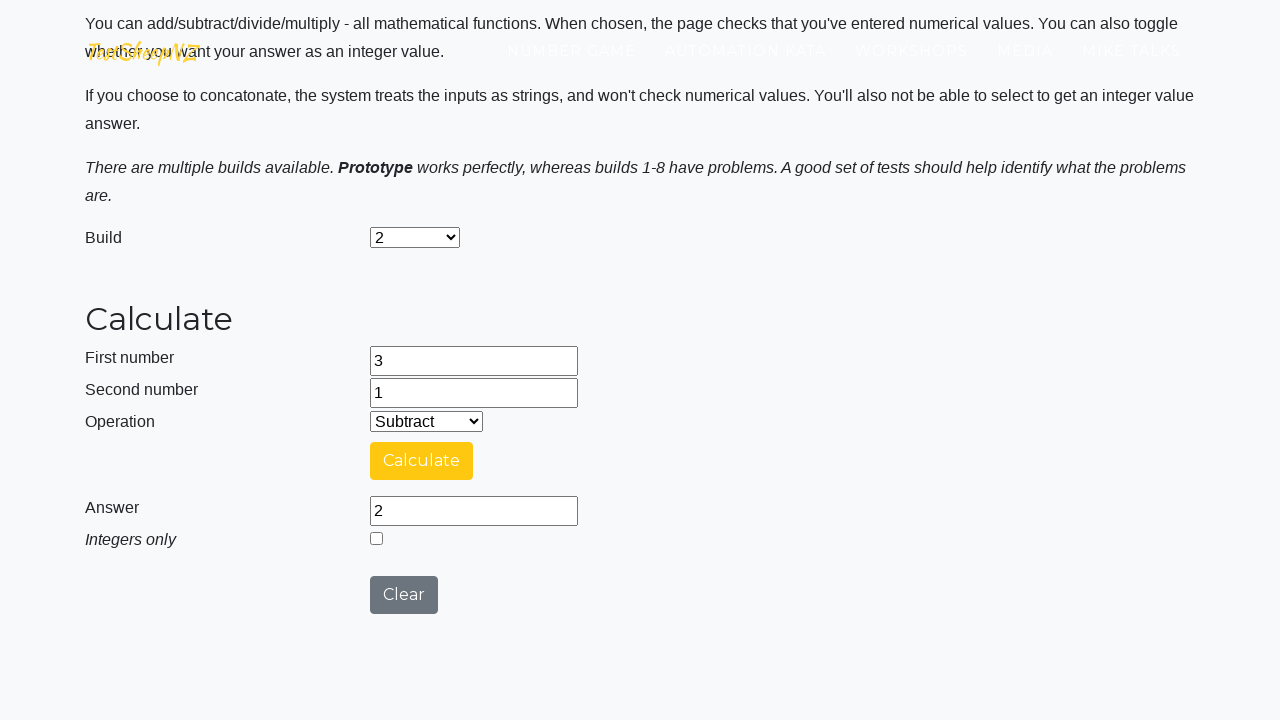

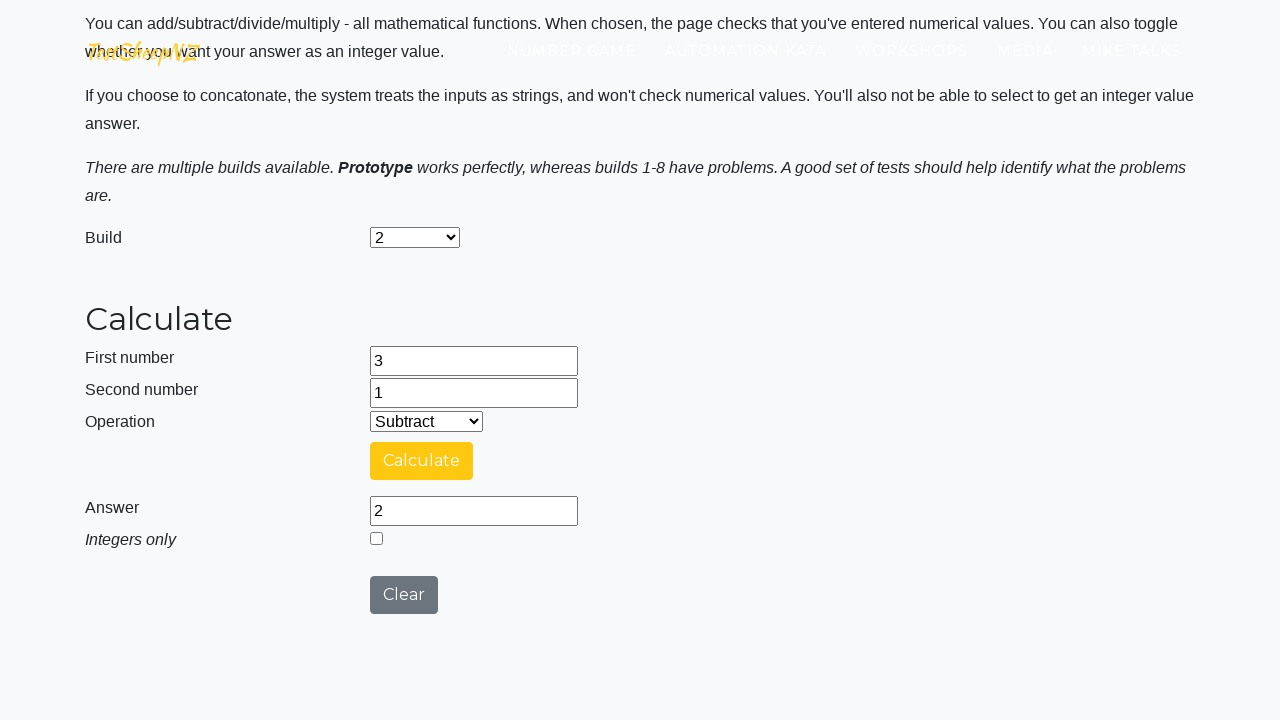